Tests dynamic page loading where a hidden element becomes visible after clicking a start button and waiting for a loading bar to complete. Verifies that the finish text element becomes visible.

Starting URL: http://the-internet.herokuapp.com/dynamic_loading/1

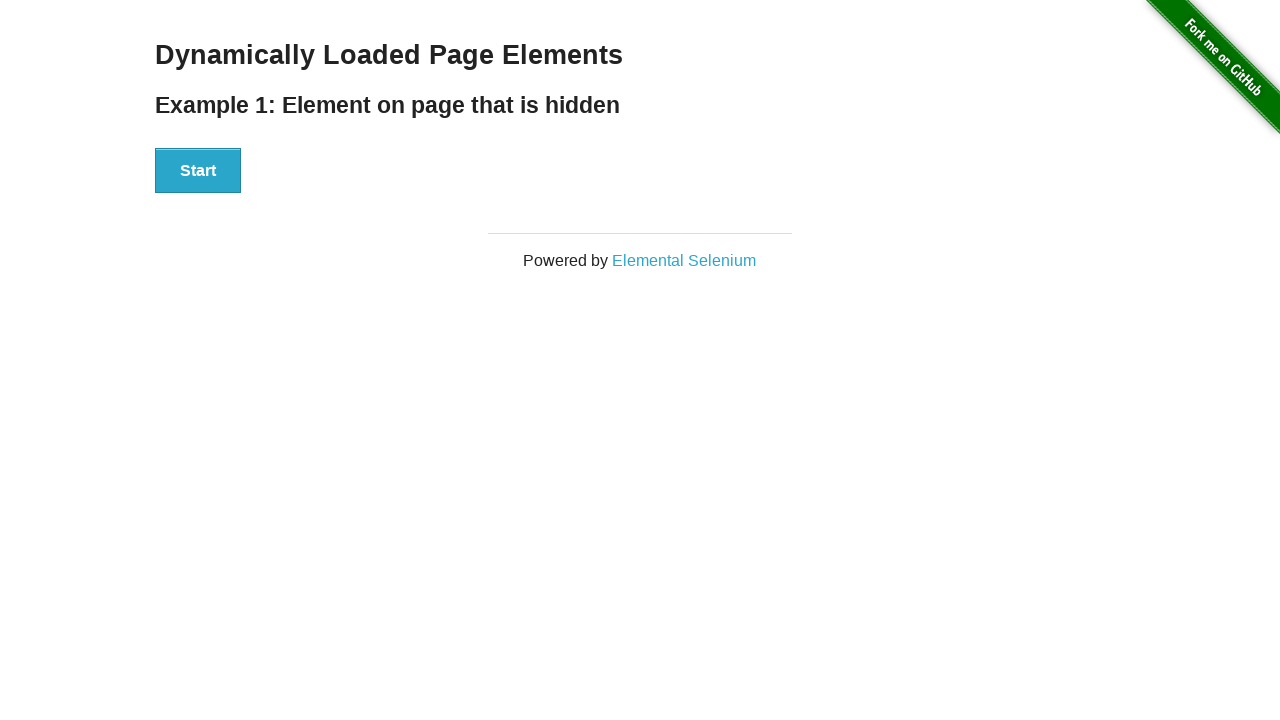

Clicked the Start button to initiate dynamic loading at (198, 171) on #start button
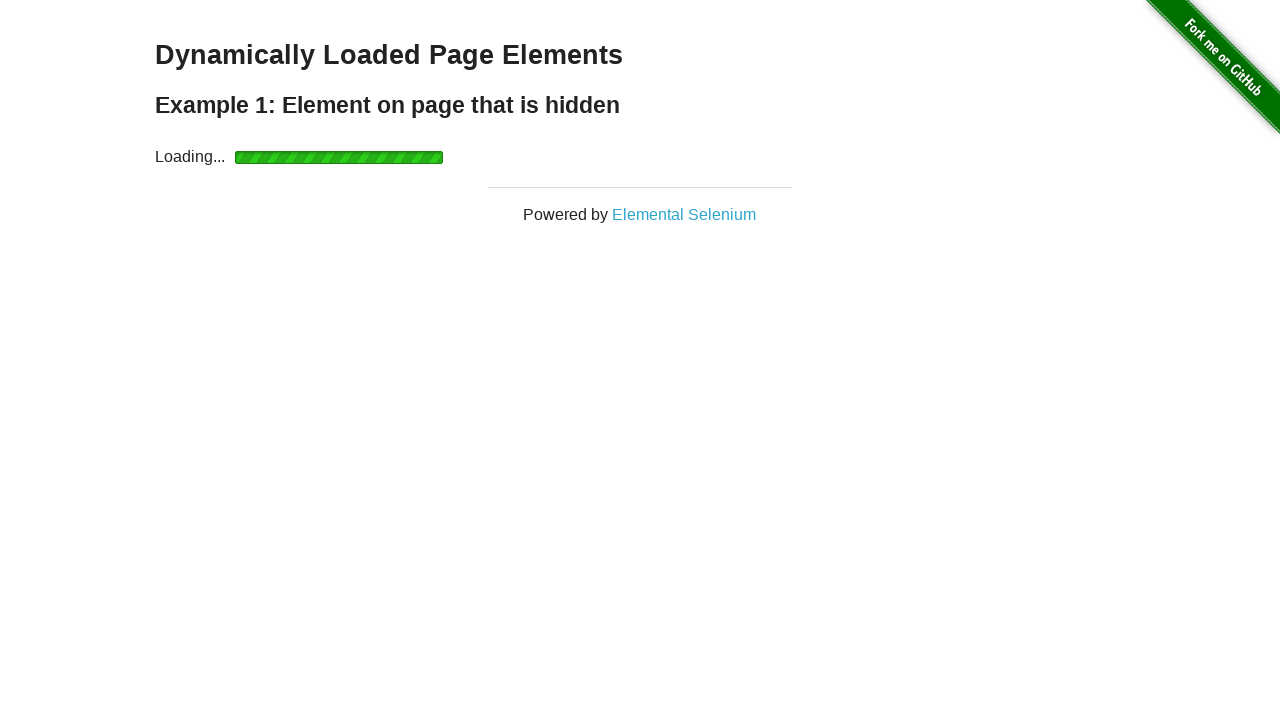

Loading bar completed and finish element became visible
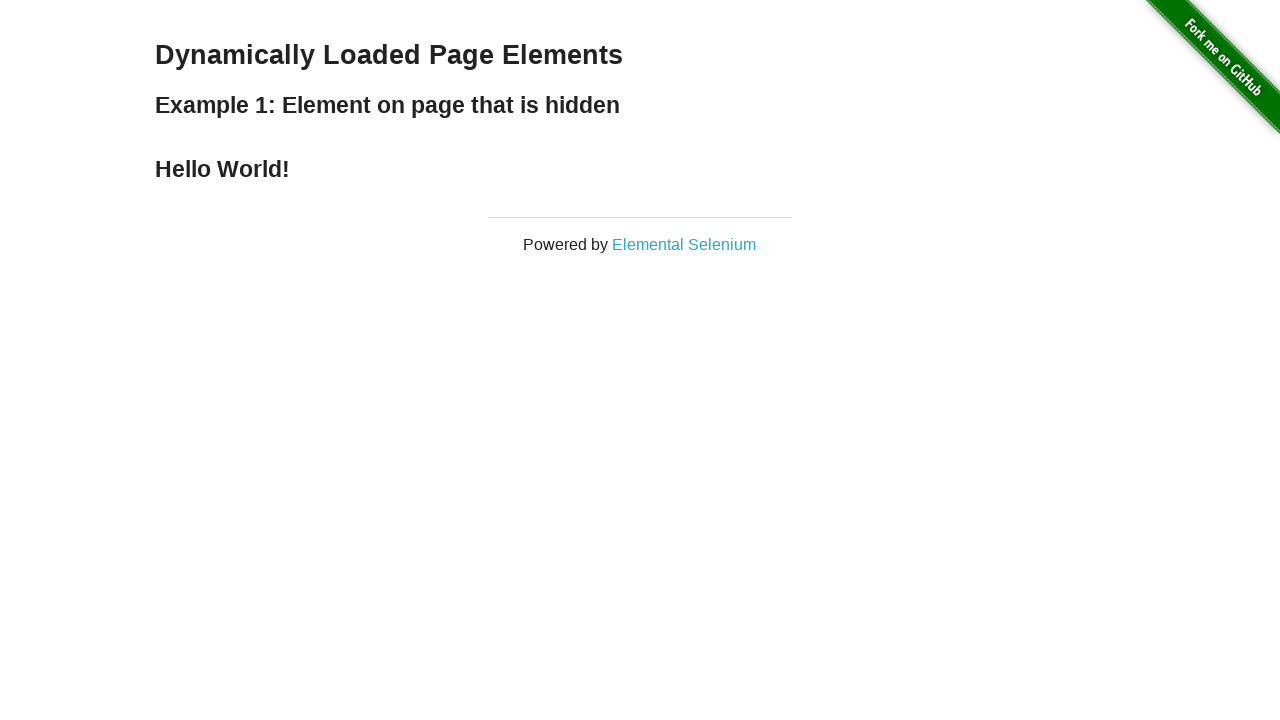

Verified that the finish element is visible
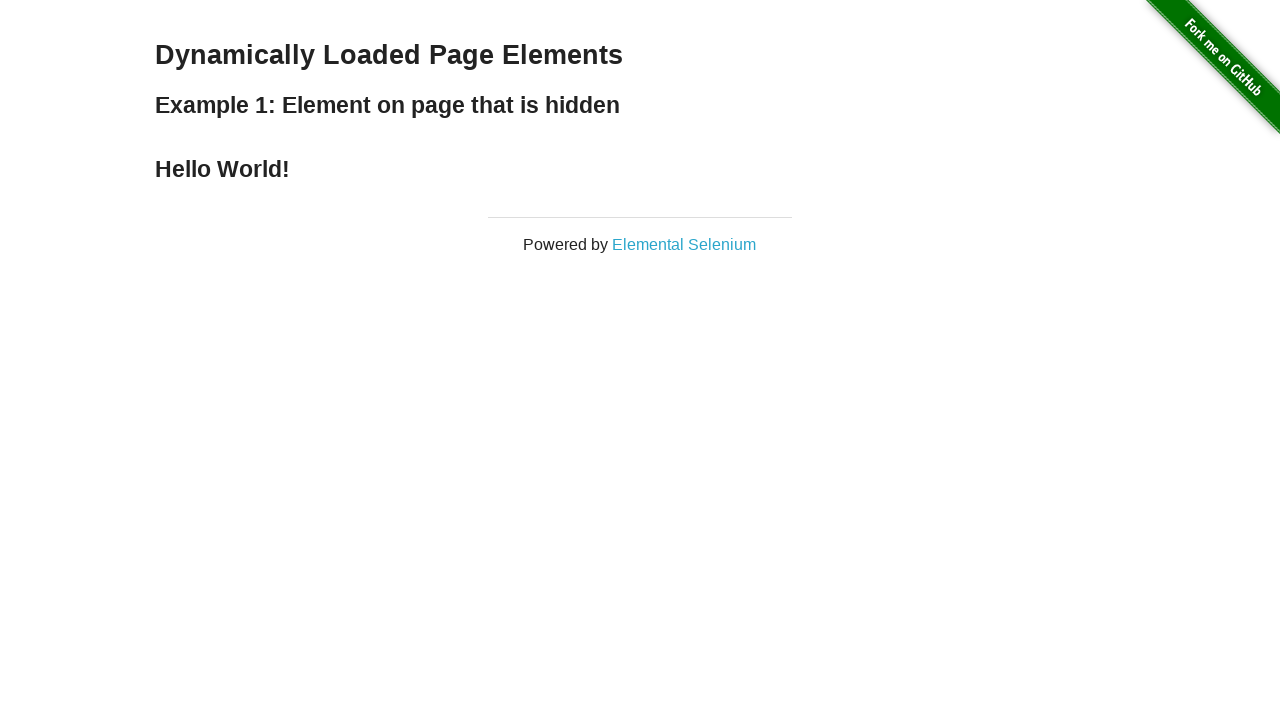

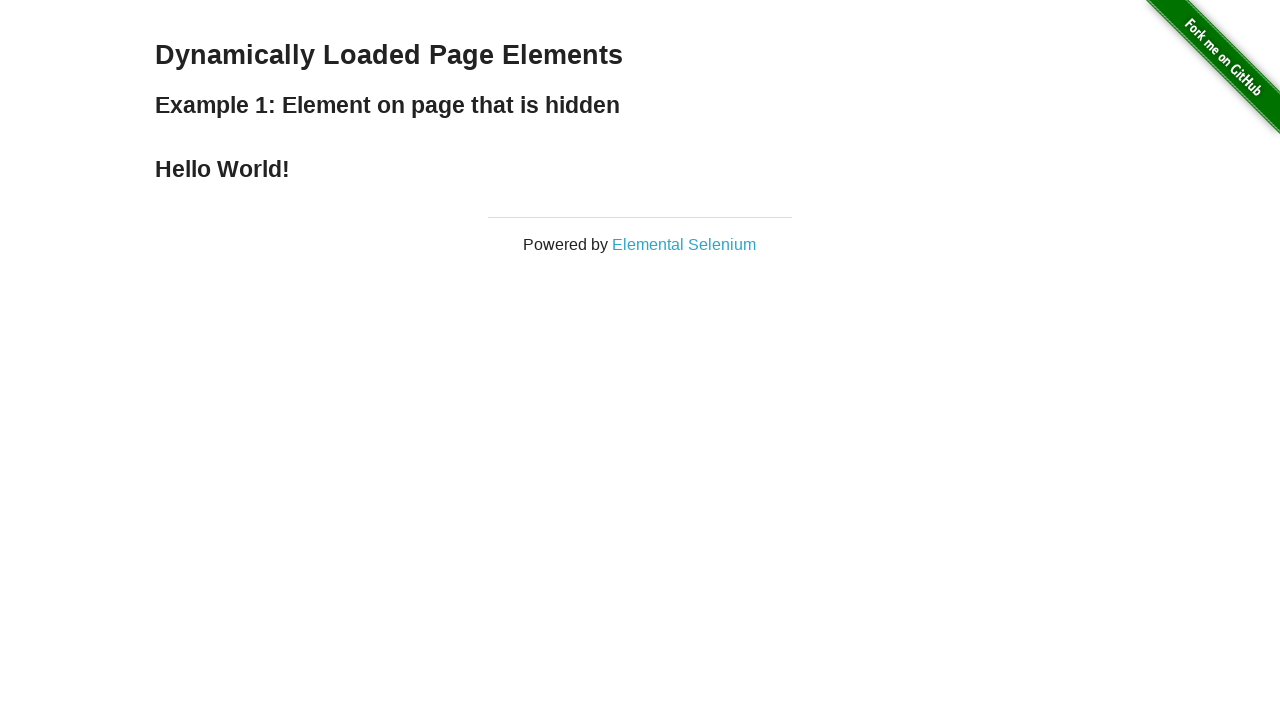